Tests email validation on registration form by entering an invalid email format and verifying the validation message appears

Starting URL: http://practice.automationtesting.in/my-account/

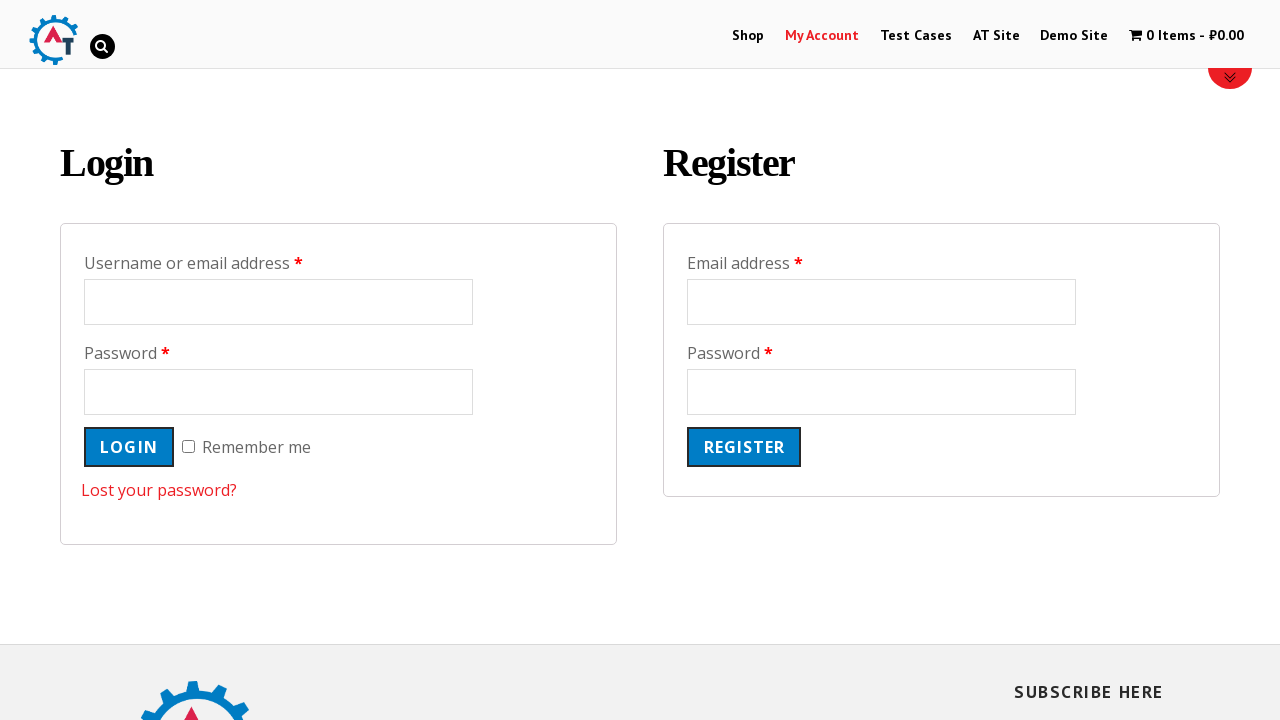

Filled email field with invalid email format 'invalidEmail' on input[type='email'][name='email']
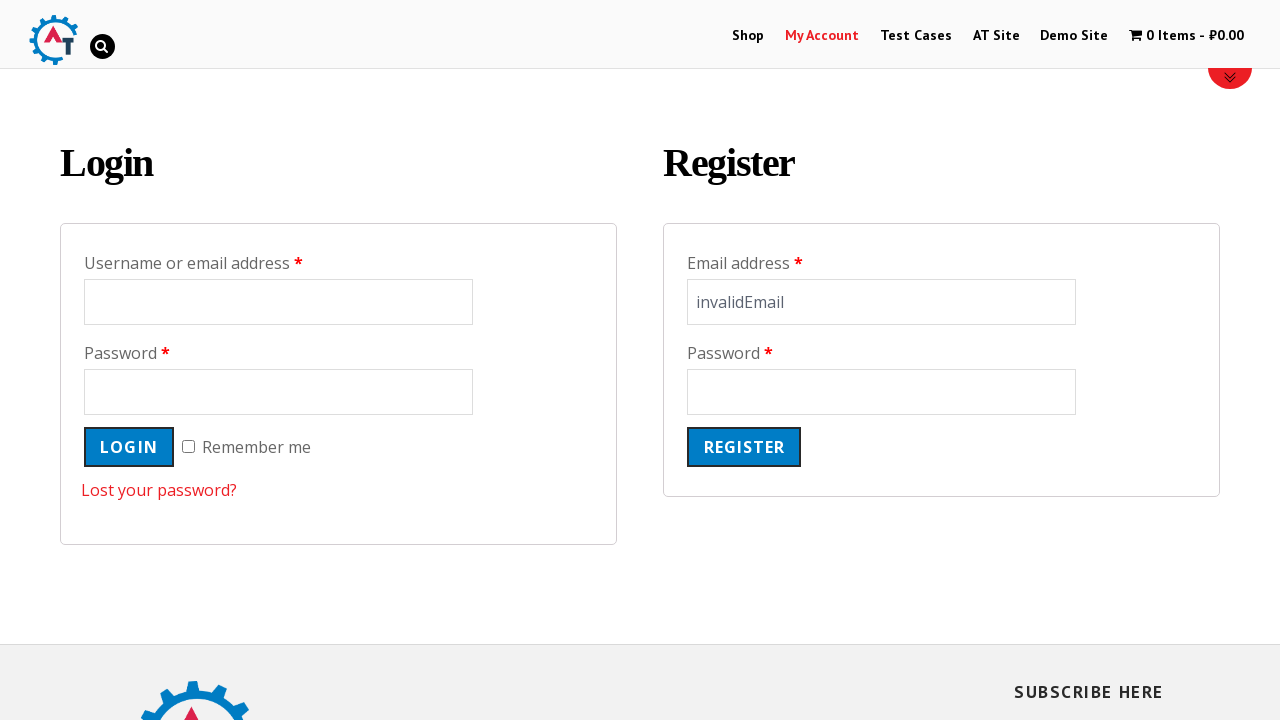

Clicked register submit button at (744, 447) on input[type='submit'][name='register']
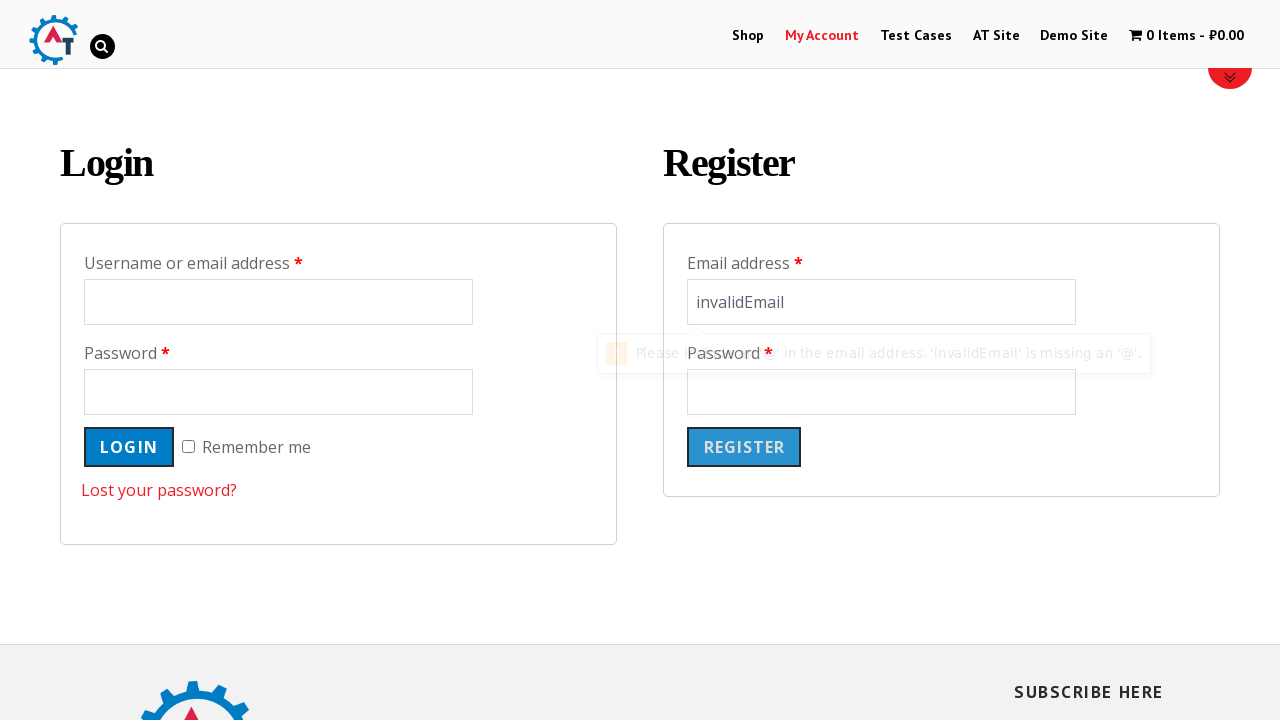

Waited 500ms for validation to trigger
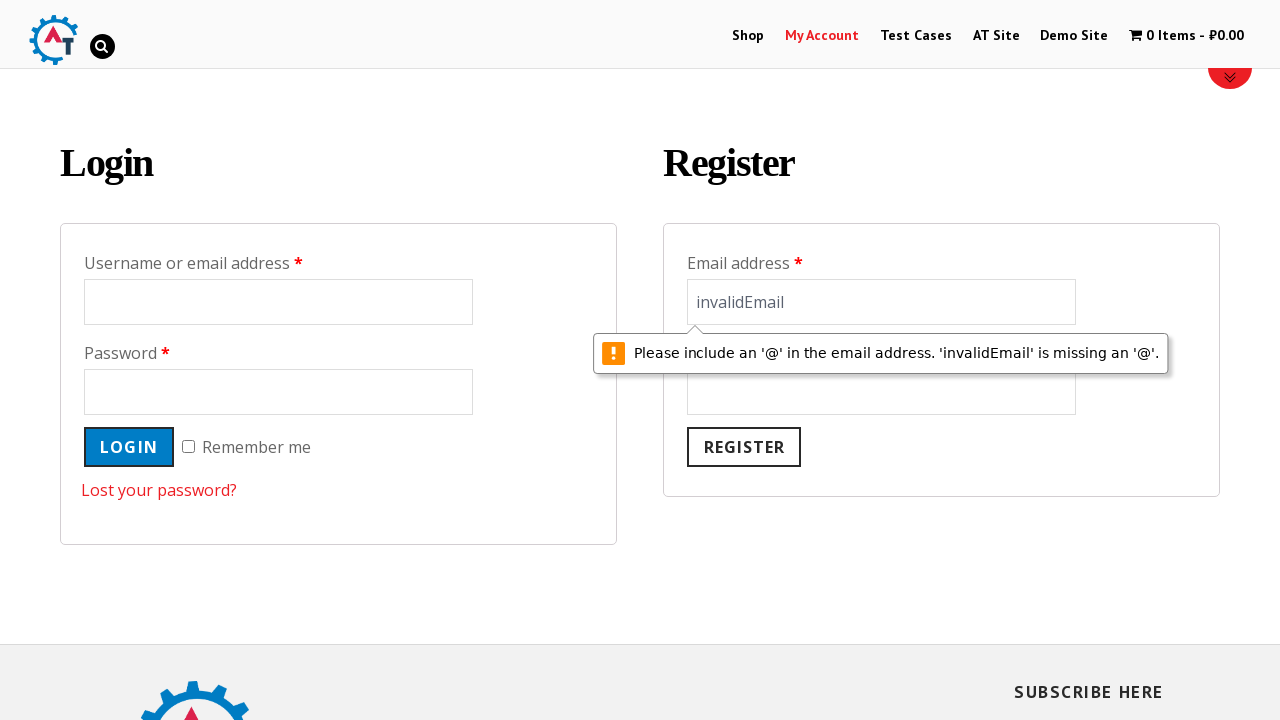

Email field still present on page, indicating form submission was blocked by validation
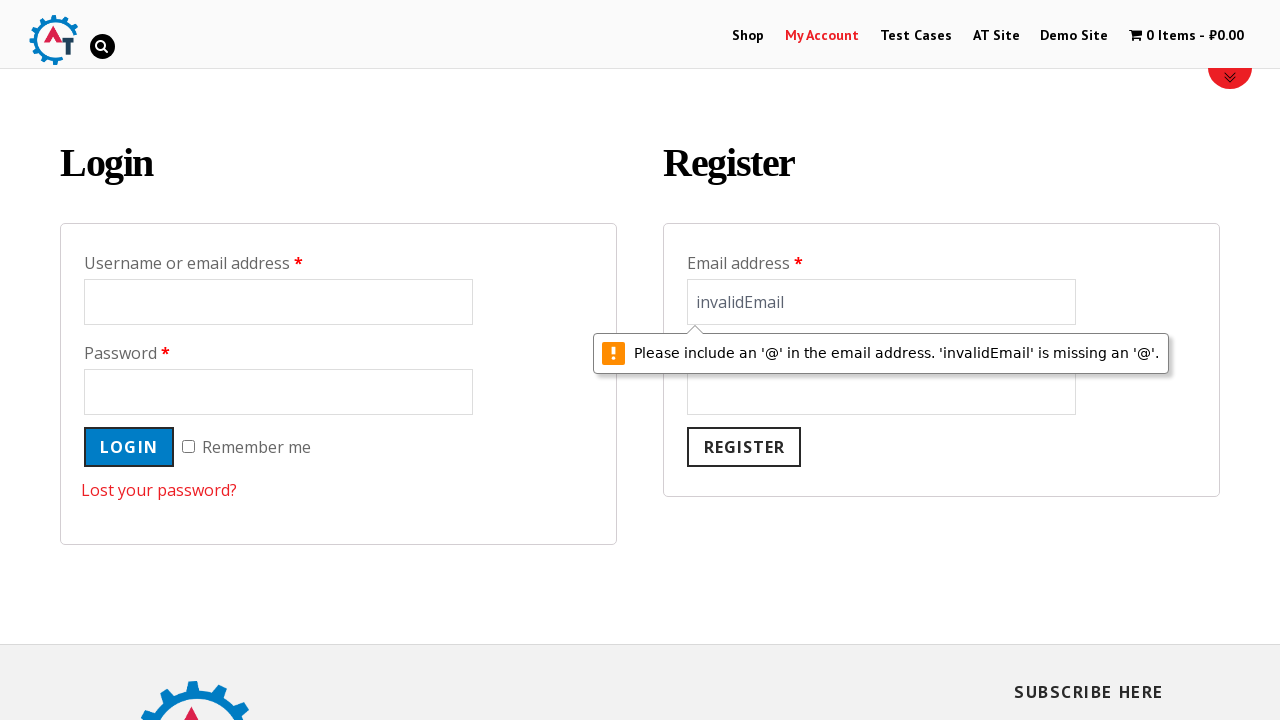

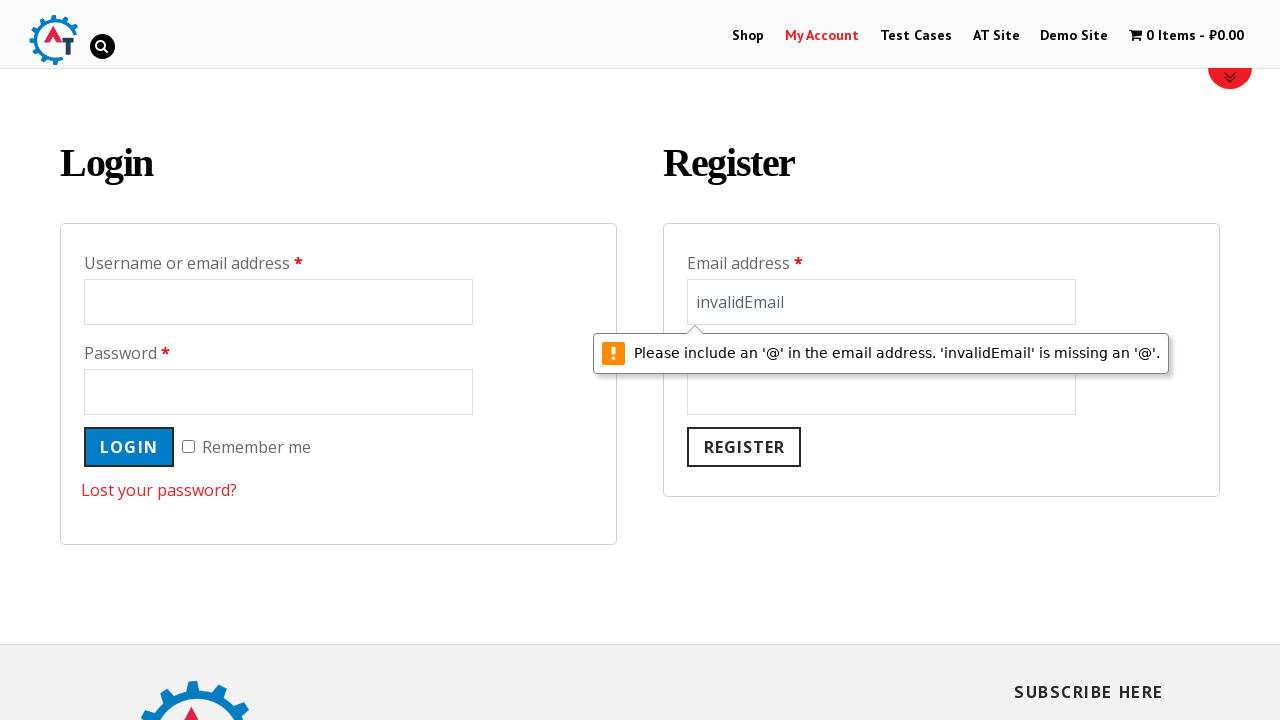